Navigates to Ajio website, hovers over Home & Kitchen menu, and clicks on Bakeware subcategory

Starting URL: https://www.ajio.com/

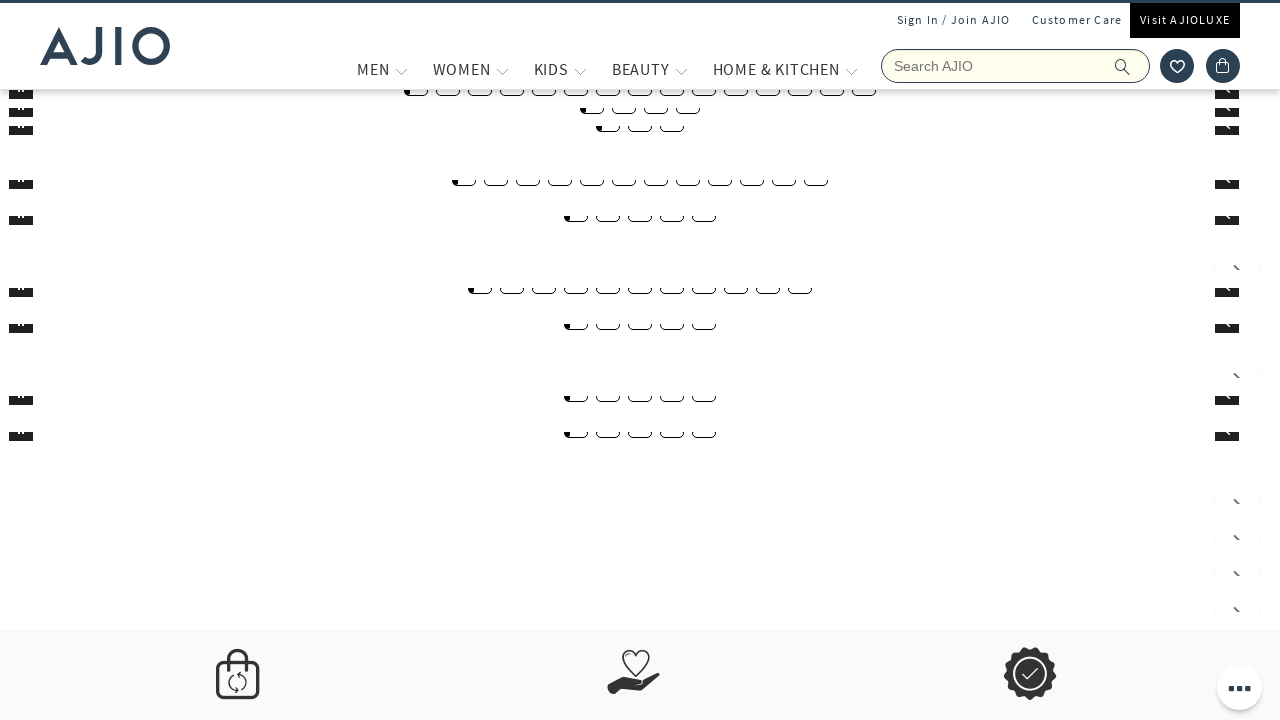

Navigated to https://www.ajio.com/
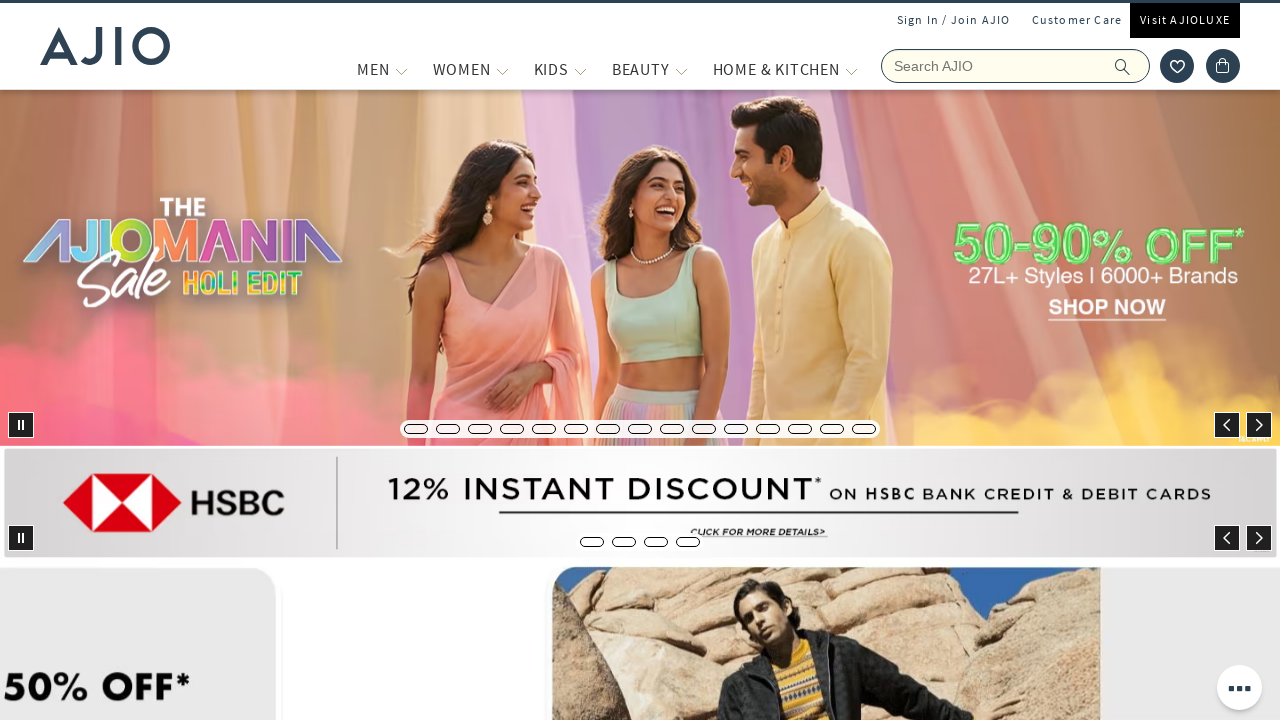

Hovered over Home & Kitchen menu at (776, 69) on xpath=//span[text()='Home & Kitchen']
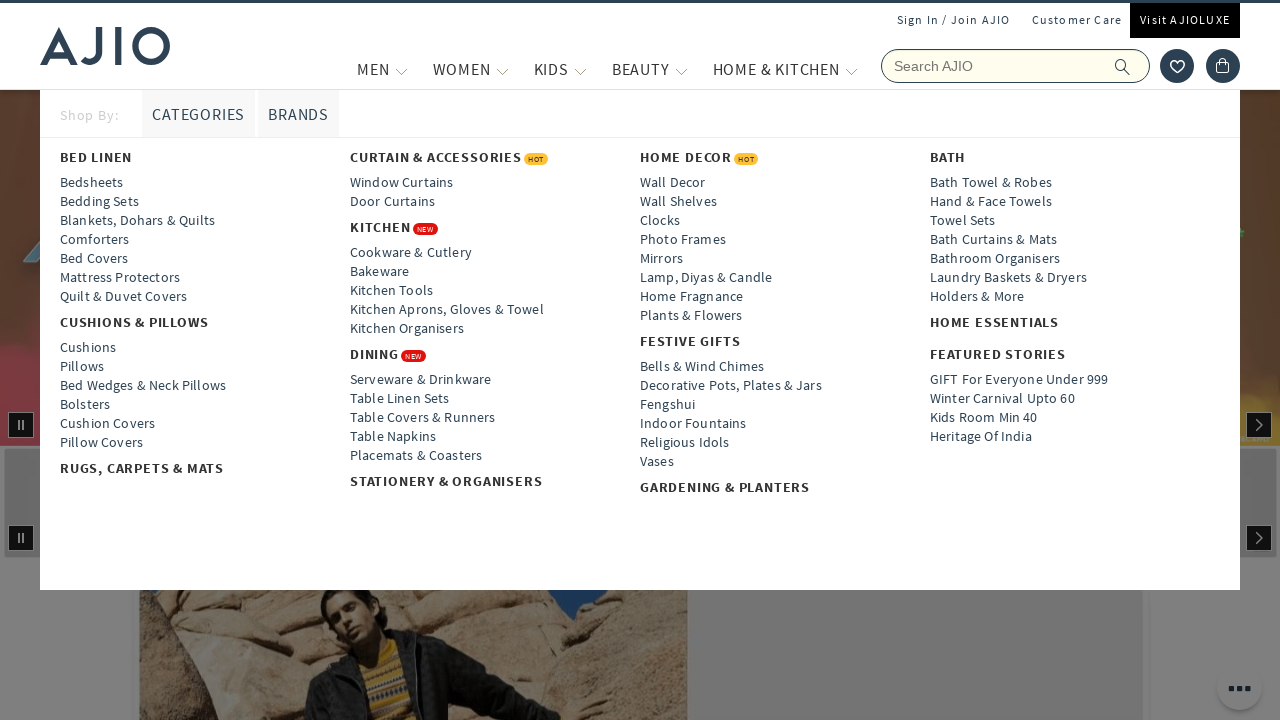

Clicked on Bakeware subcategory at (380, 271) on xpath=//a[text()='Bakeware']
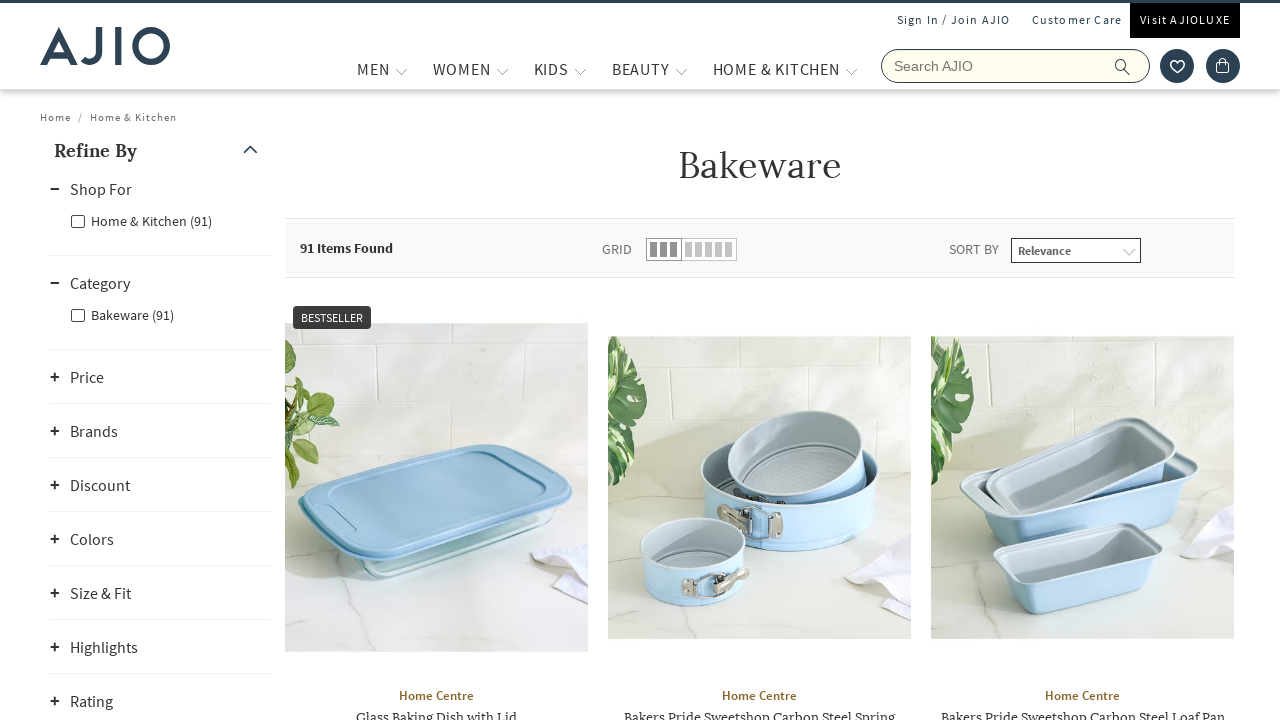

Page loaded with networkidle state
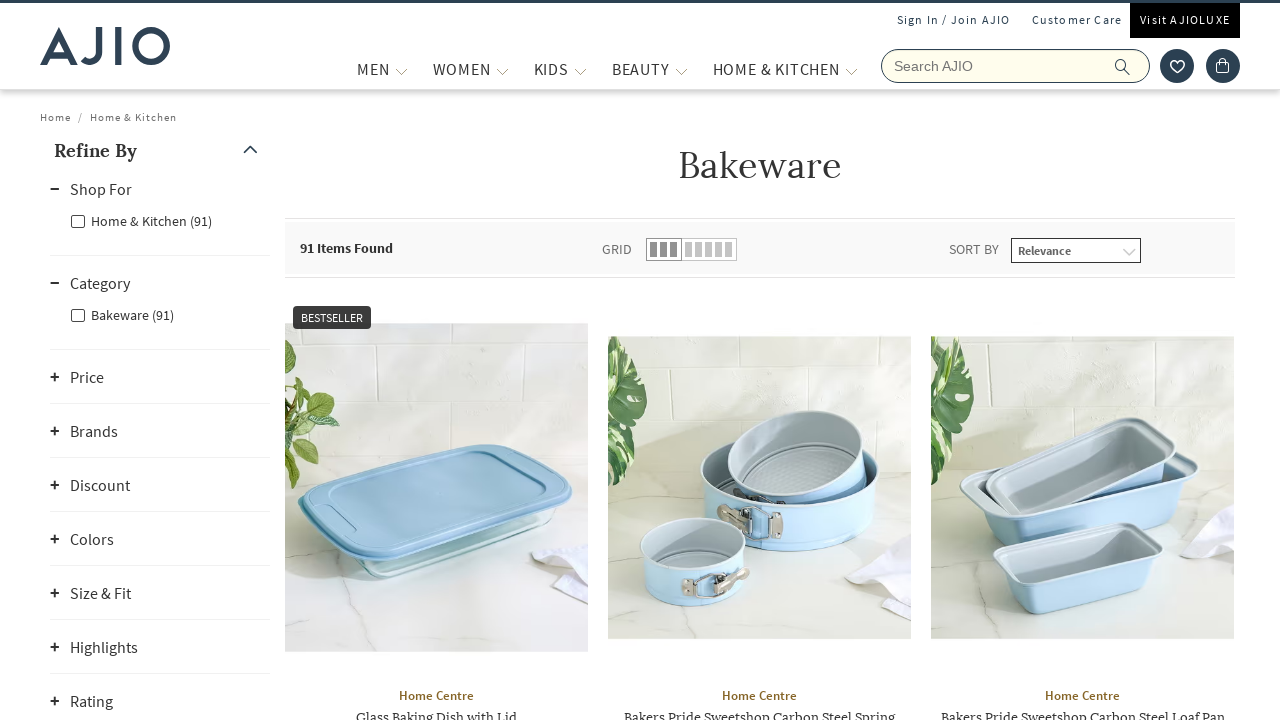

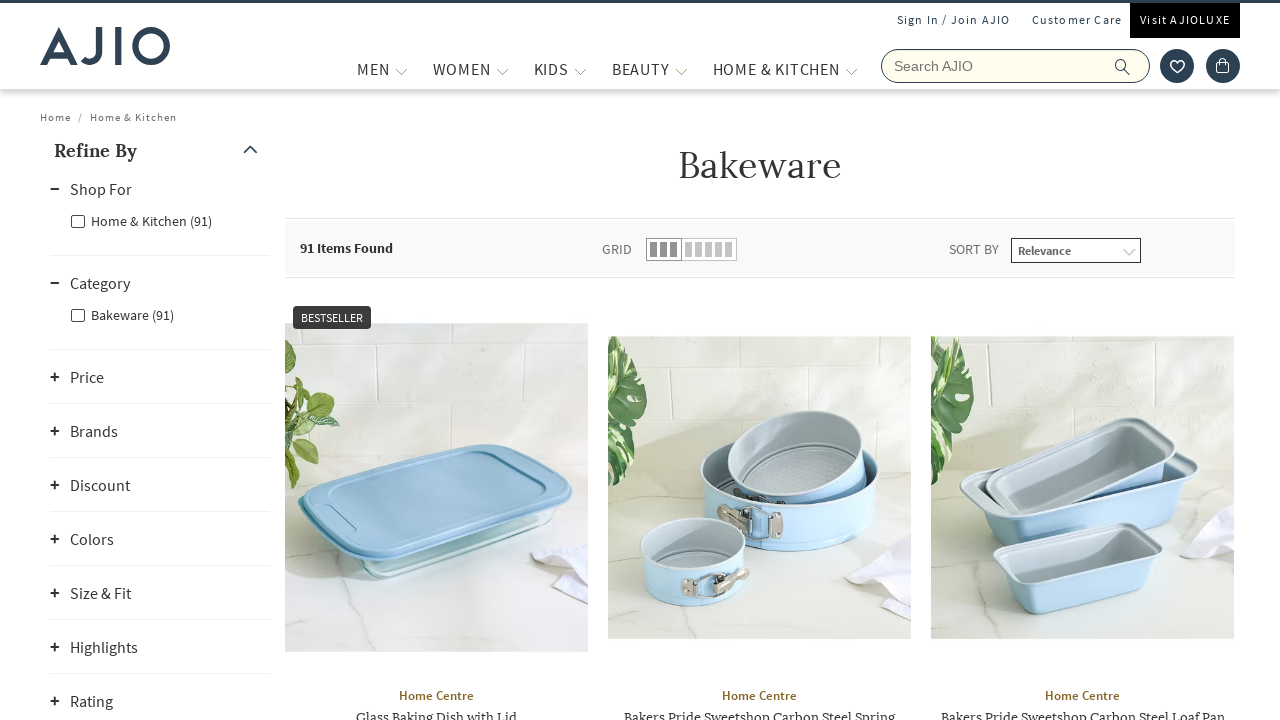